Tests jQuery UI demo site by interacting with Autocomplete, Draggable, and Droppable widgets within iframes

Starting URL: https://www.jqueryui.com

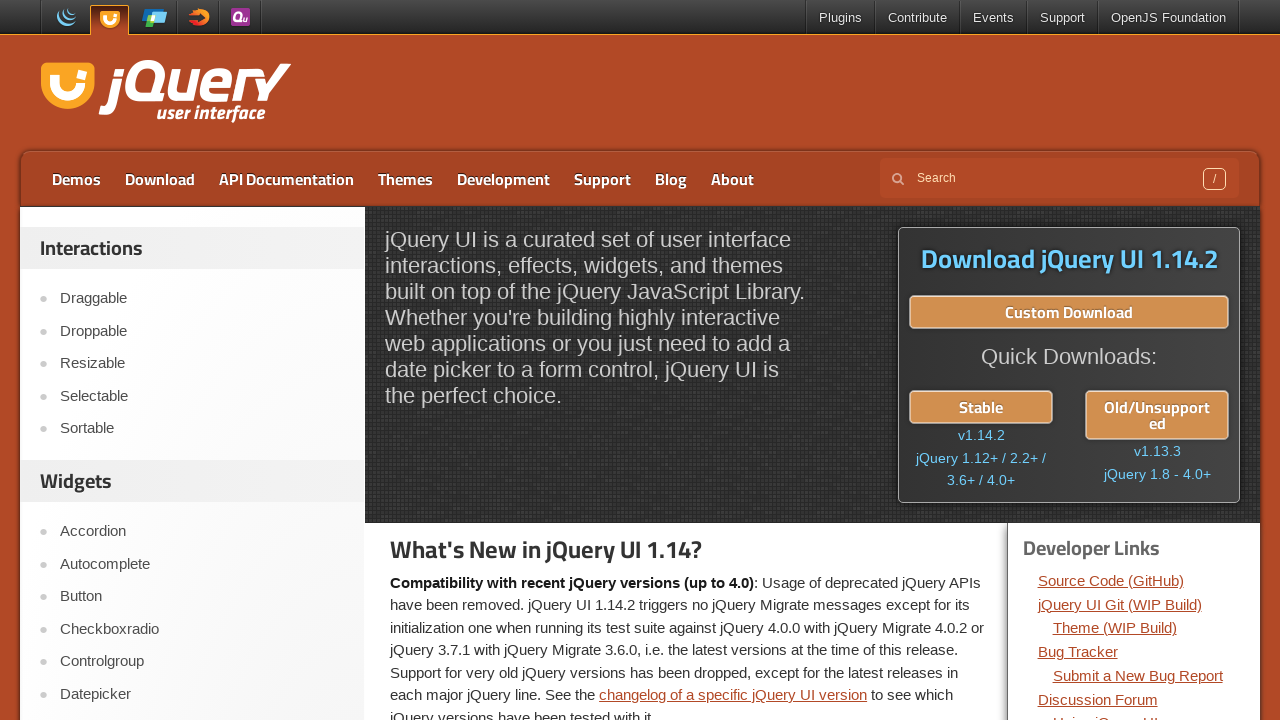

Clicked on Autocomplete link at (202, 564) on xpath=//a[text()='Autocomplete']
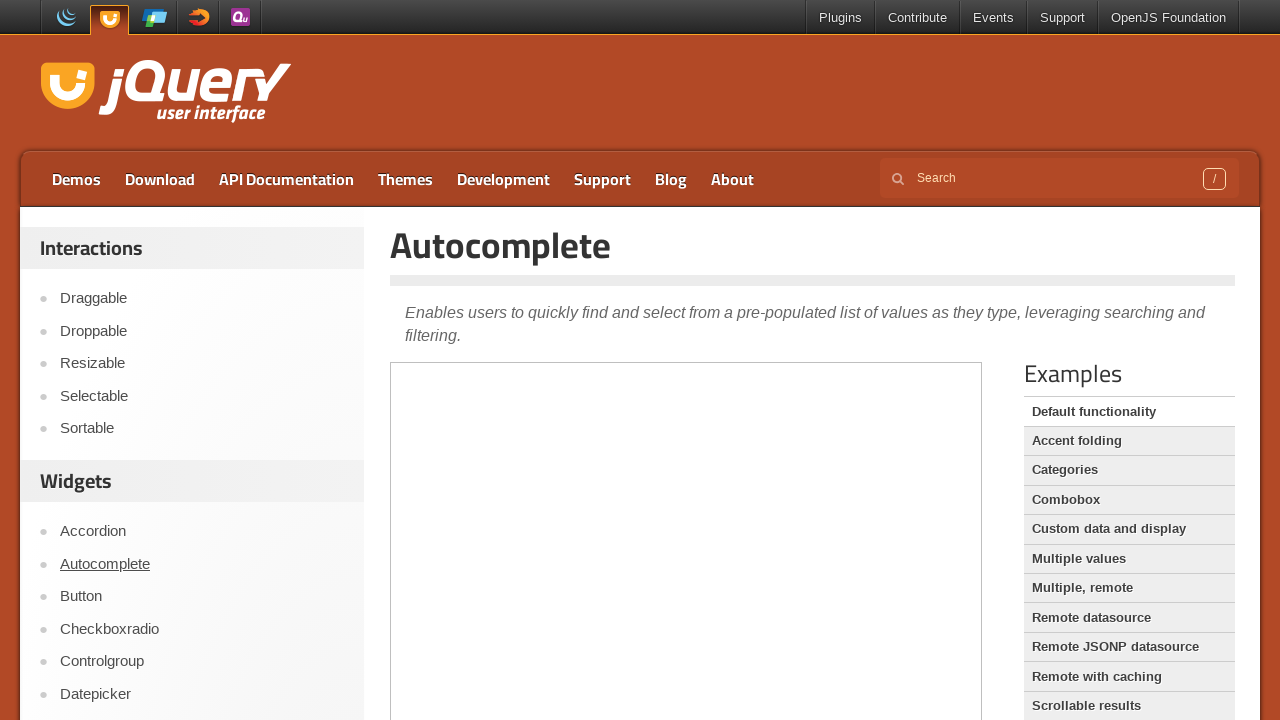

Filled autocomplete field with 'JAVA' in iframe on iframe >> nth=0 >> internal:control=enter-frame >> #tags
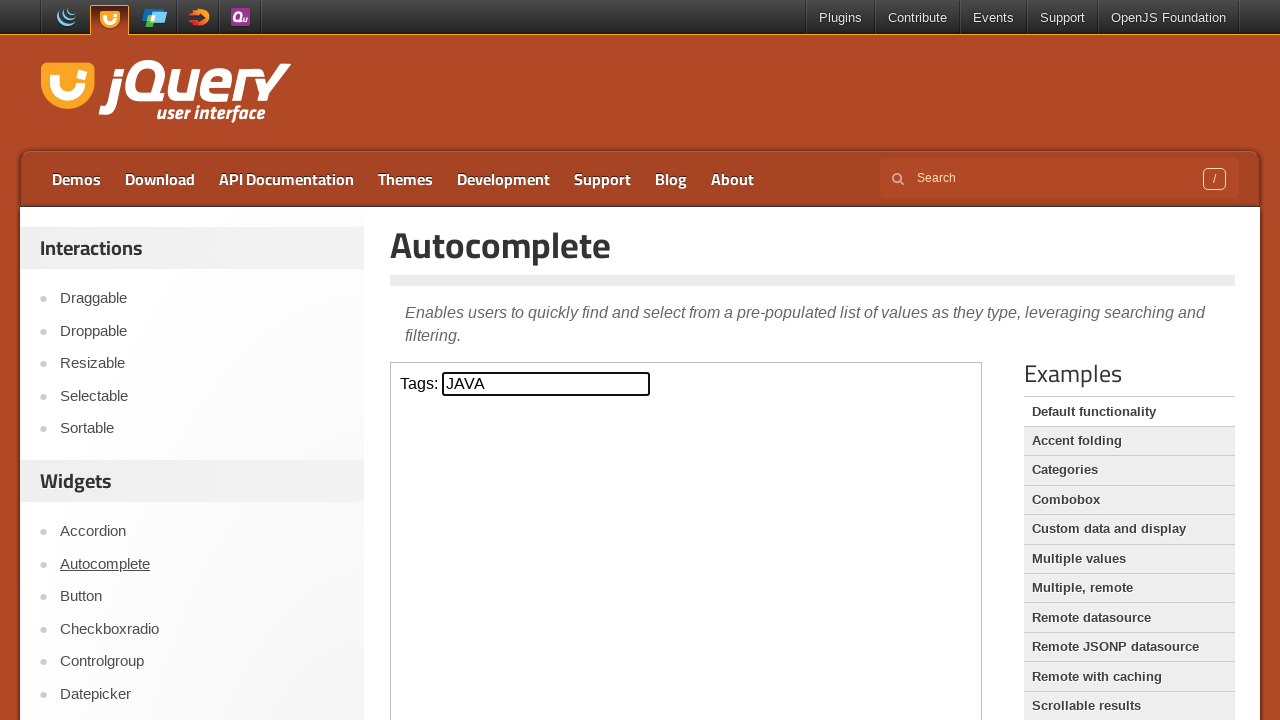

Clicked on Draggable link at (202, 299) on a:has-text('Draggable')
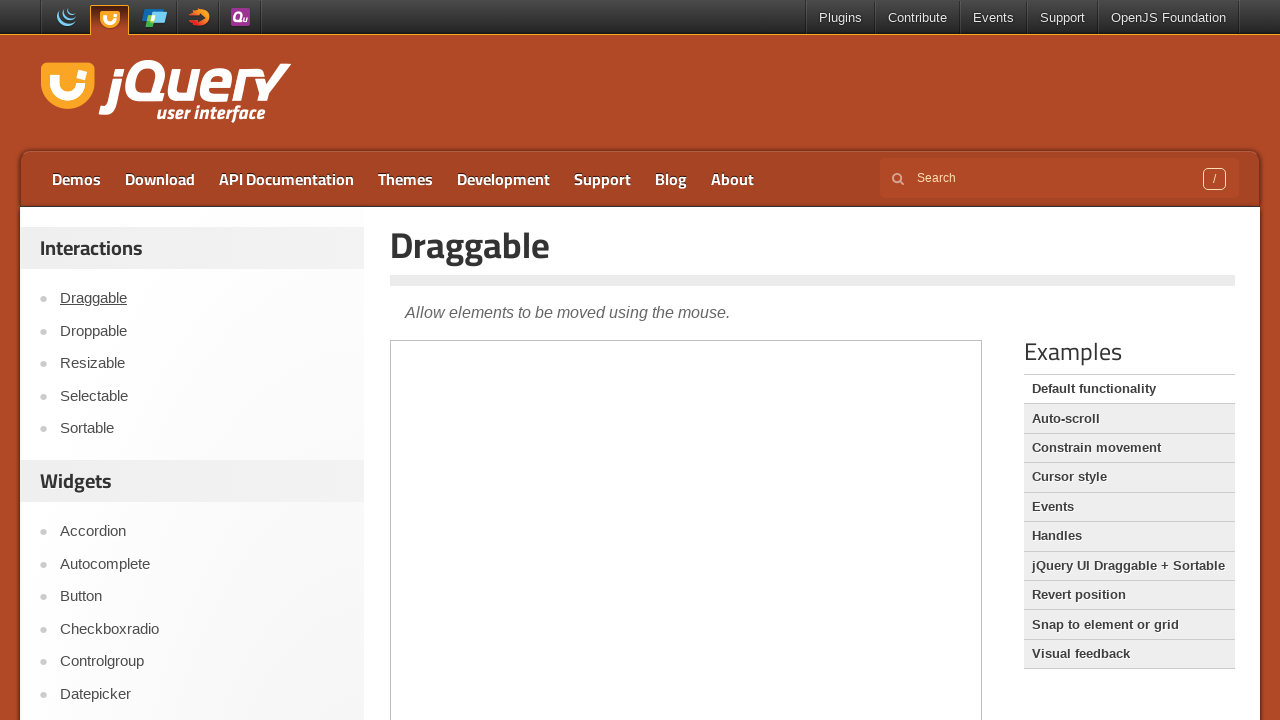

Dragged element by offset (150, 150) in draggable iframe at (551, 501)
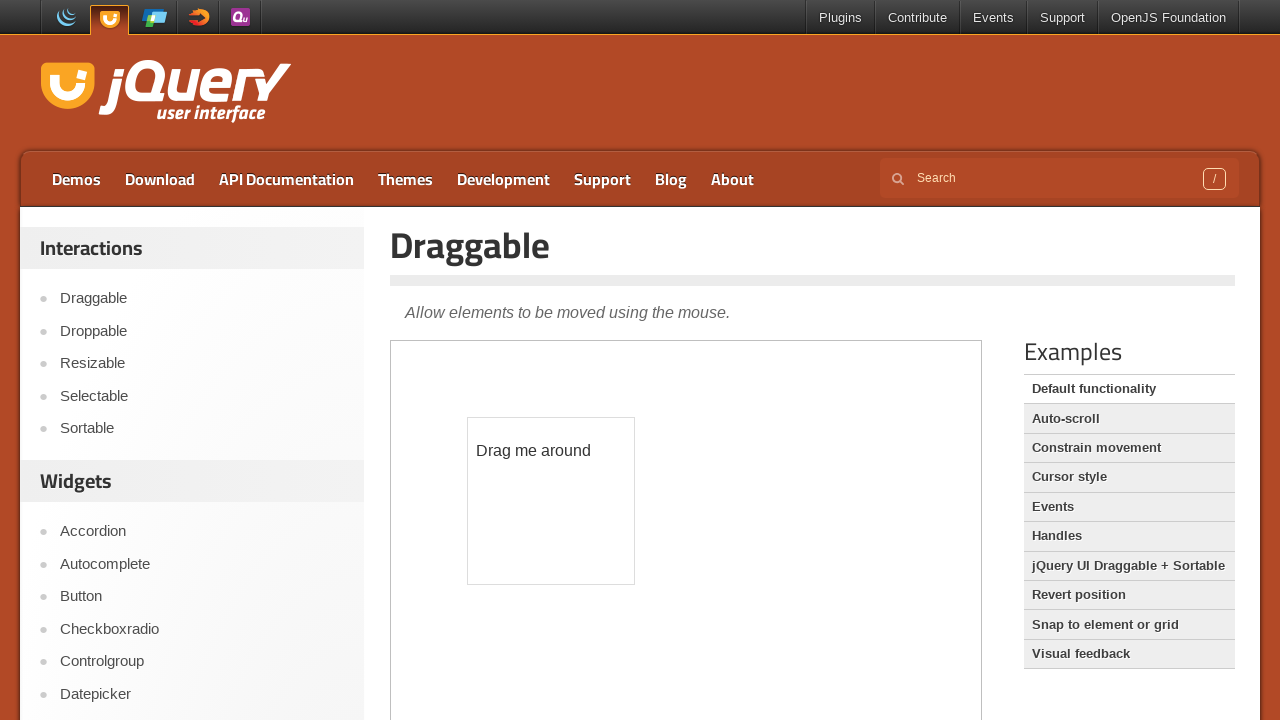

Clicked on Droppable link at (202, 331) on a:has-text('Droppable')
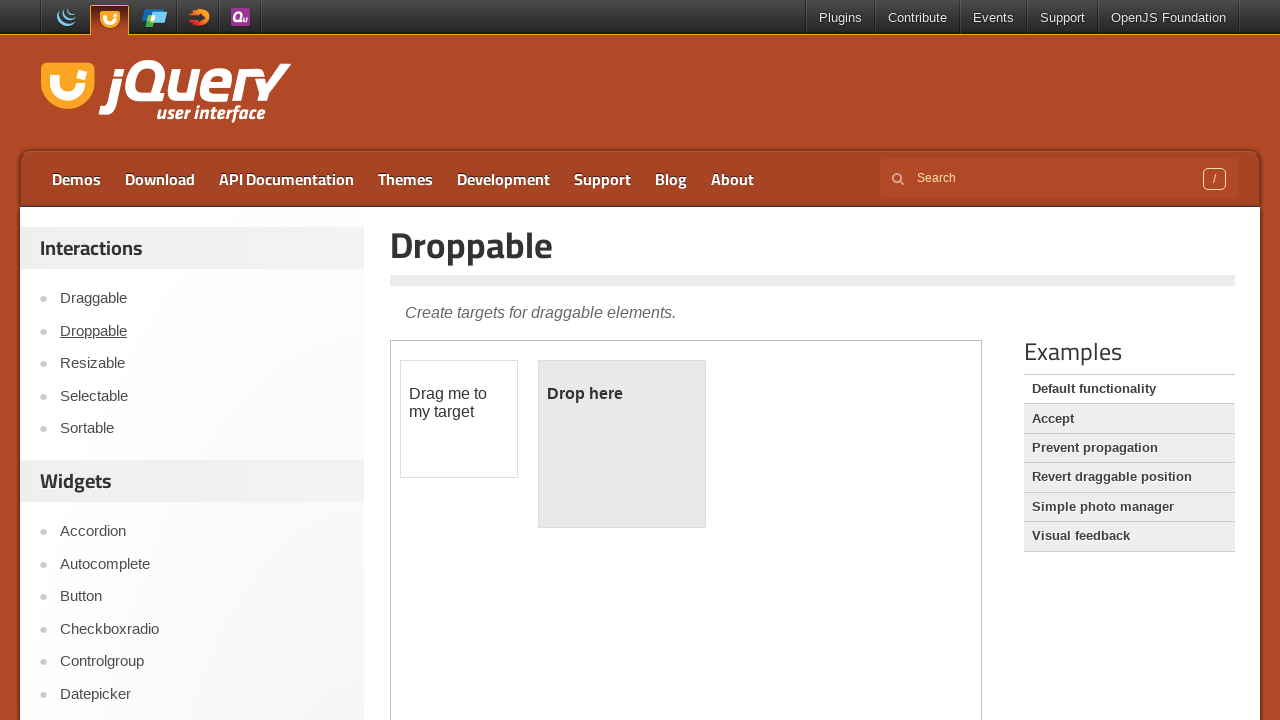

Dragged draggable element and dropped it on droppable element in iframe at (622, 444)
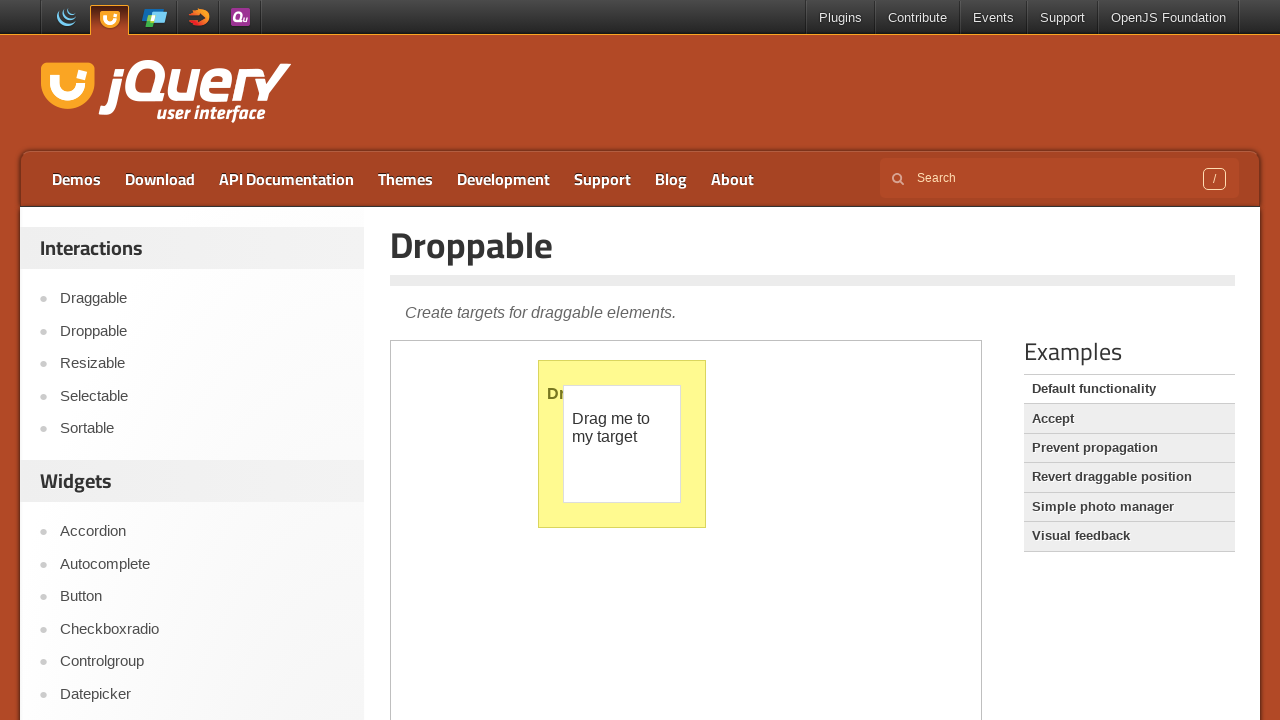

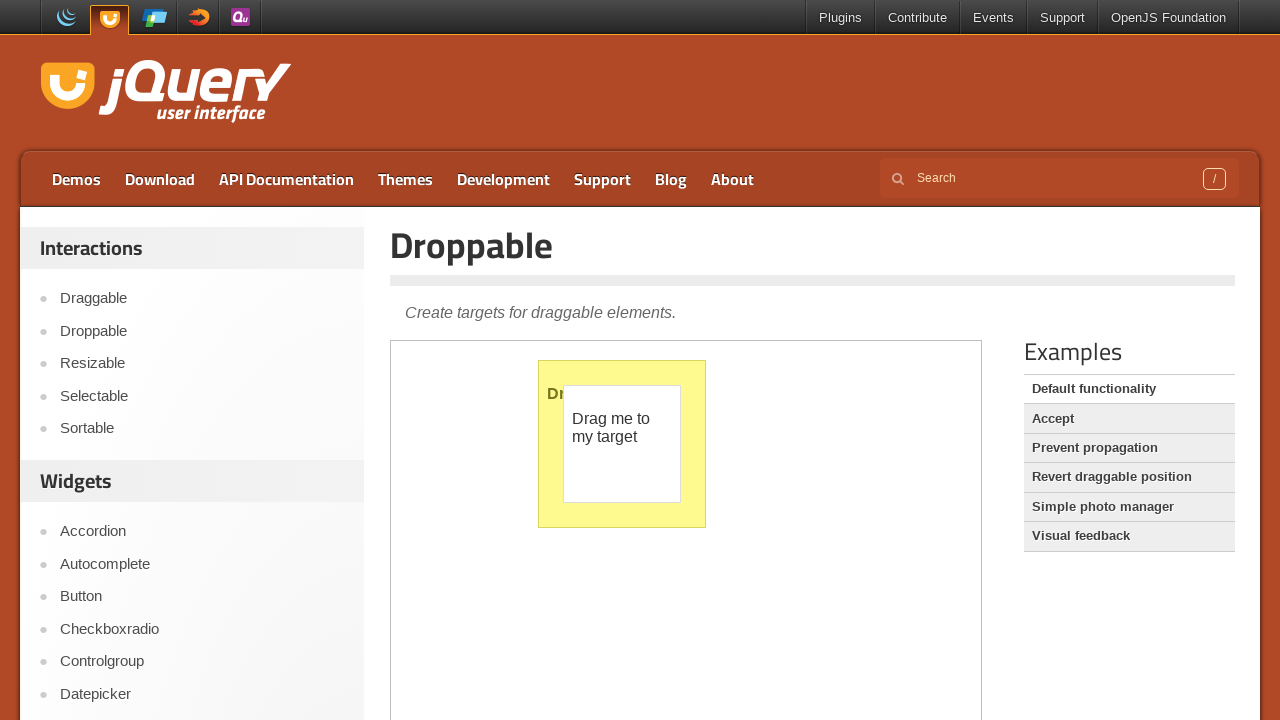